Navigates to Stepik lesson page and fills the textarea with an empty string to test the answer input field

Starting URL: https://stepik.org/lesson/236903/step/1

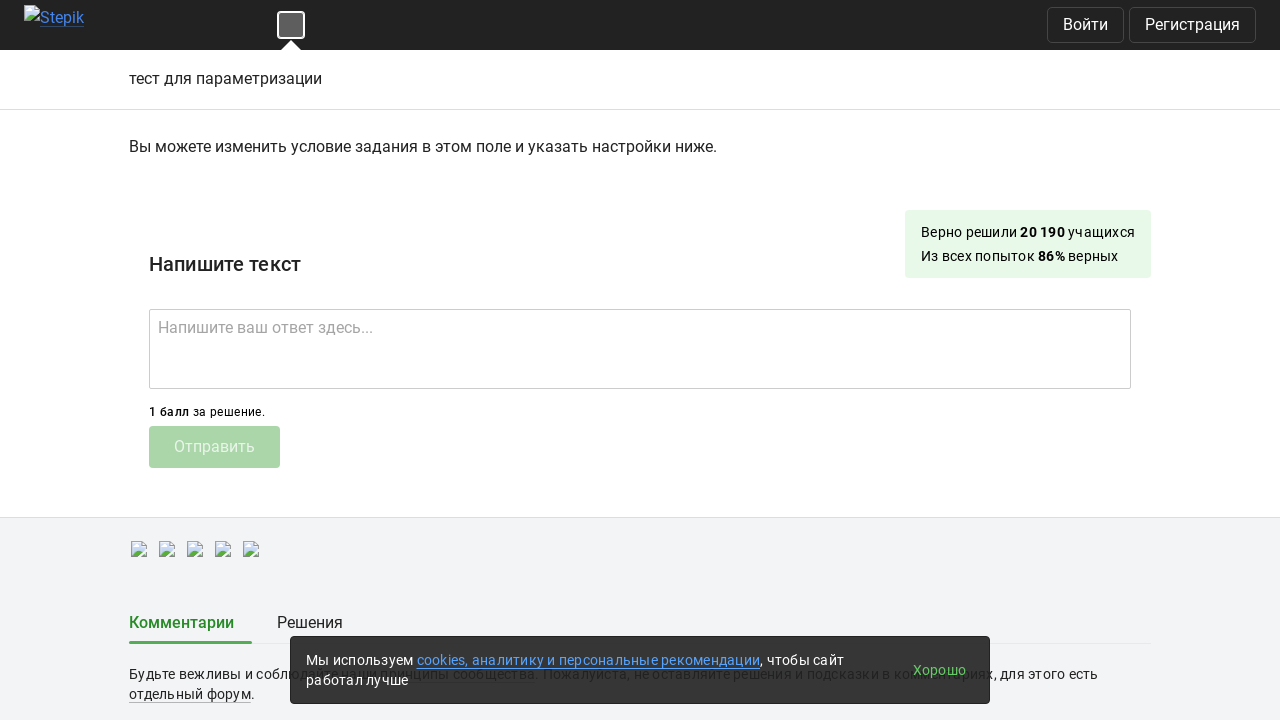

Filled textarea with 'exercise input' on textarea
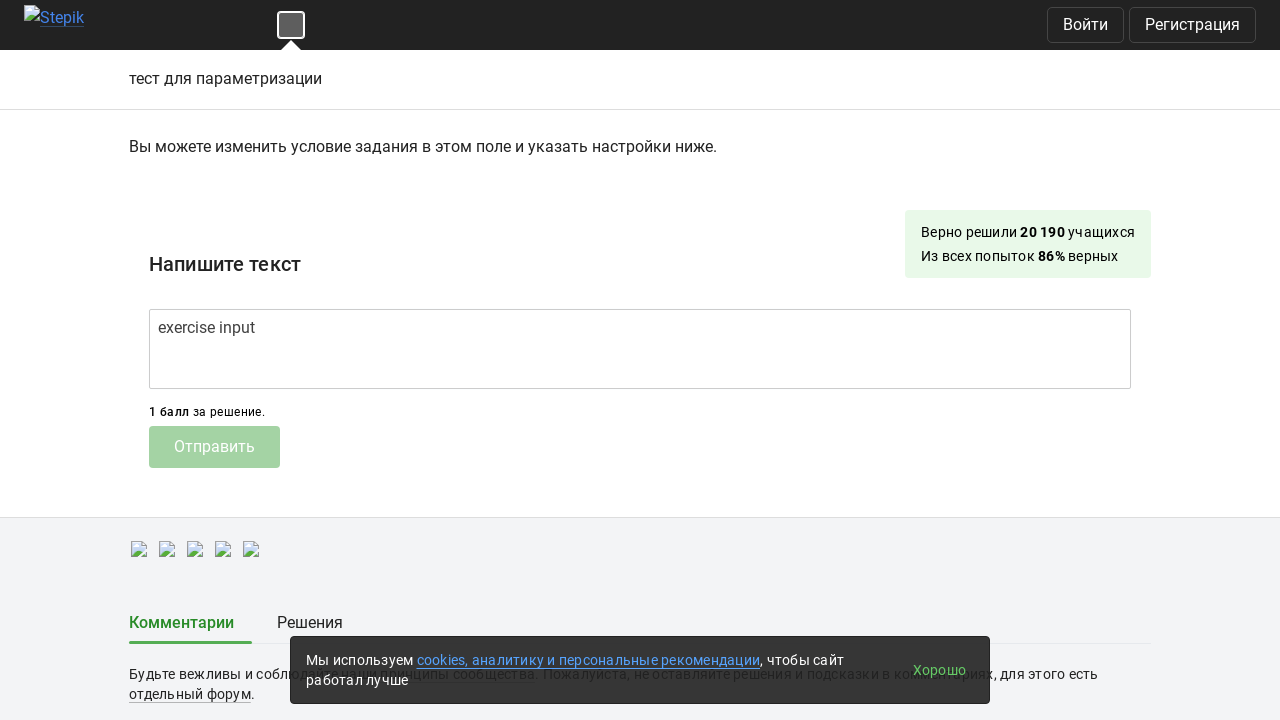

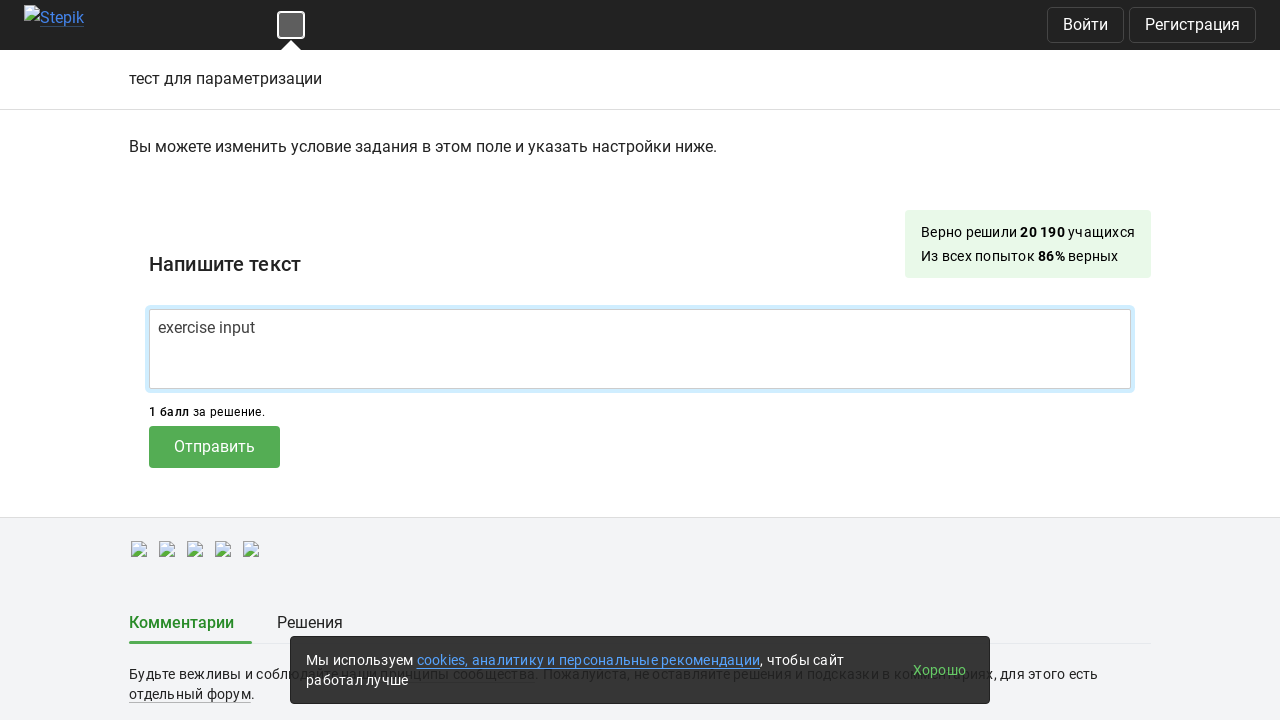